Tests adding multiple todo items to the list and verifies they appear correctly

Starting URL: https://demo.playwright.dev/todomvc

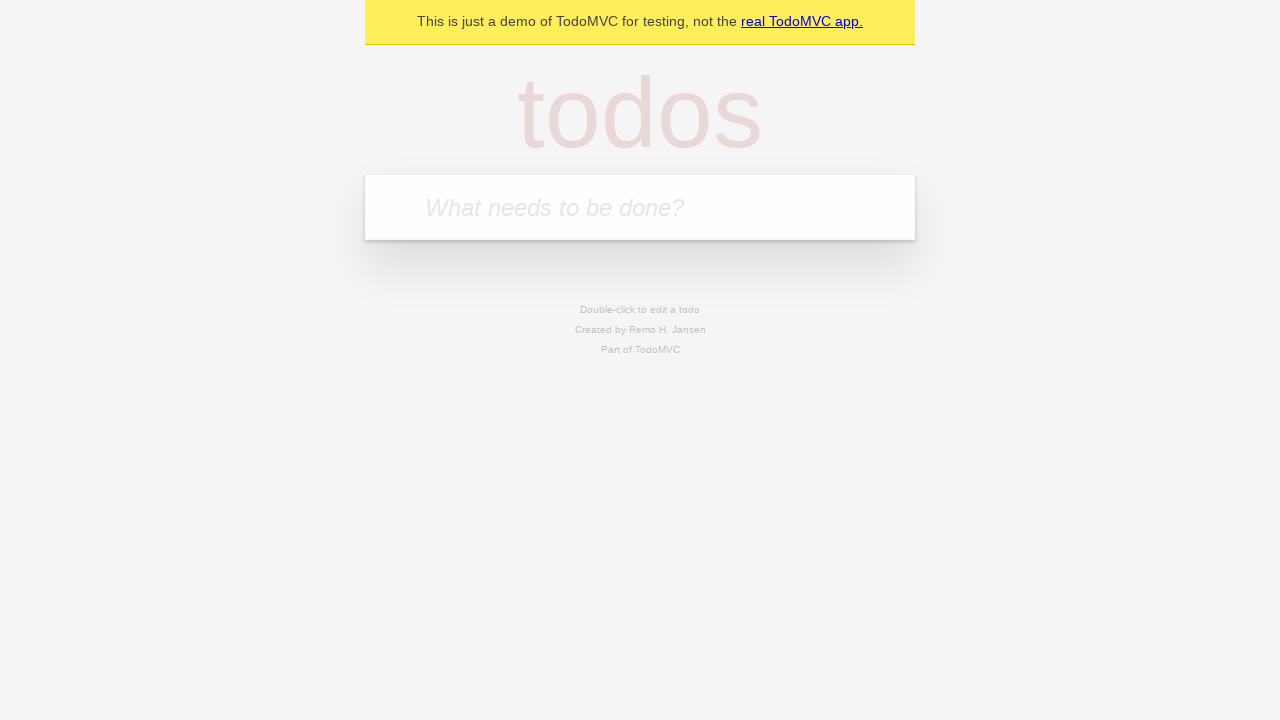

Located the todo input field
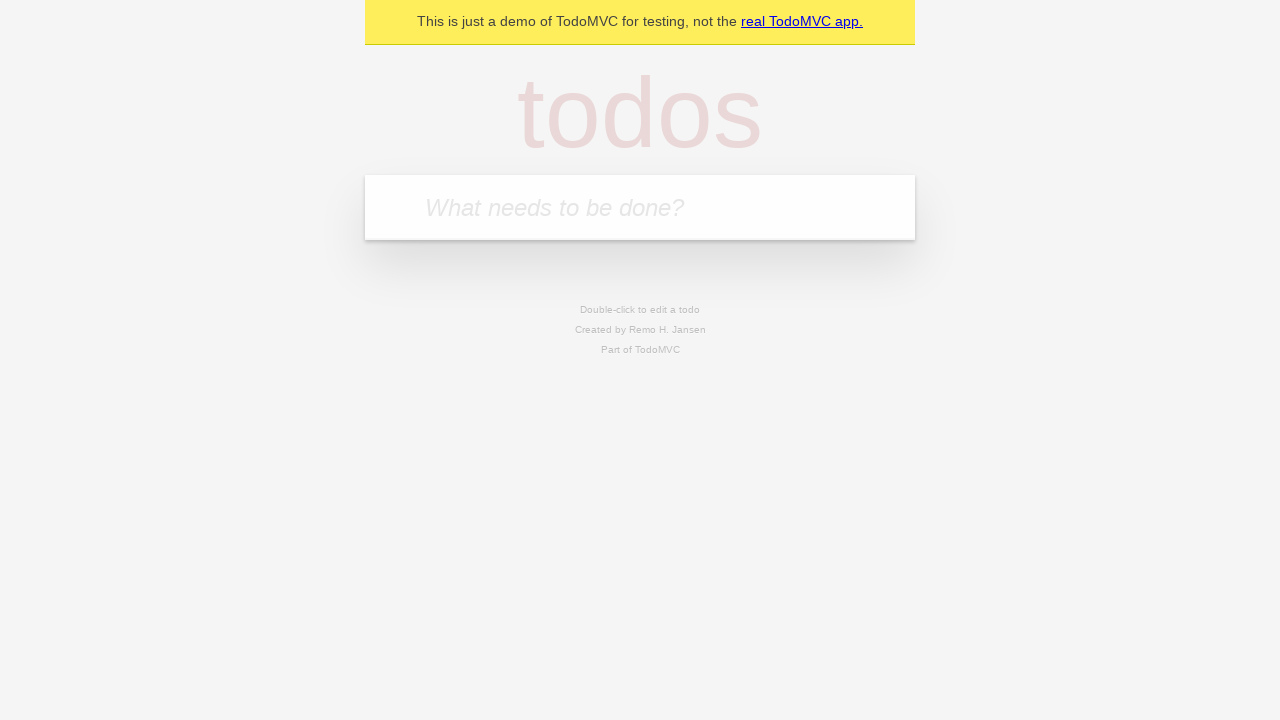

Filled todo input with 'buy some cheese' on internal:role=textbox[name="What needs to be done?"i]
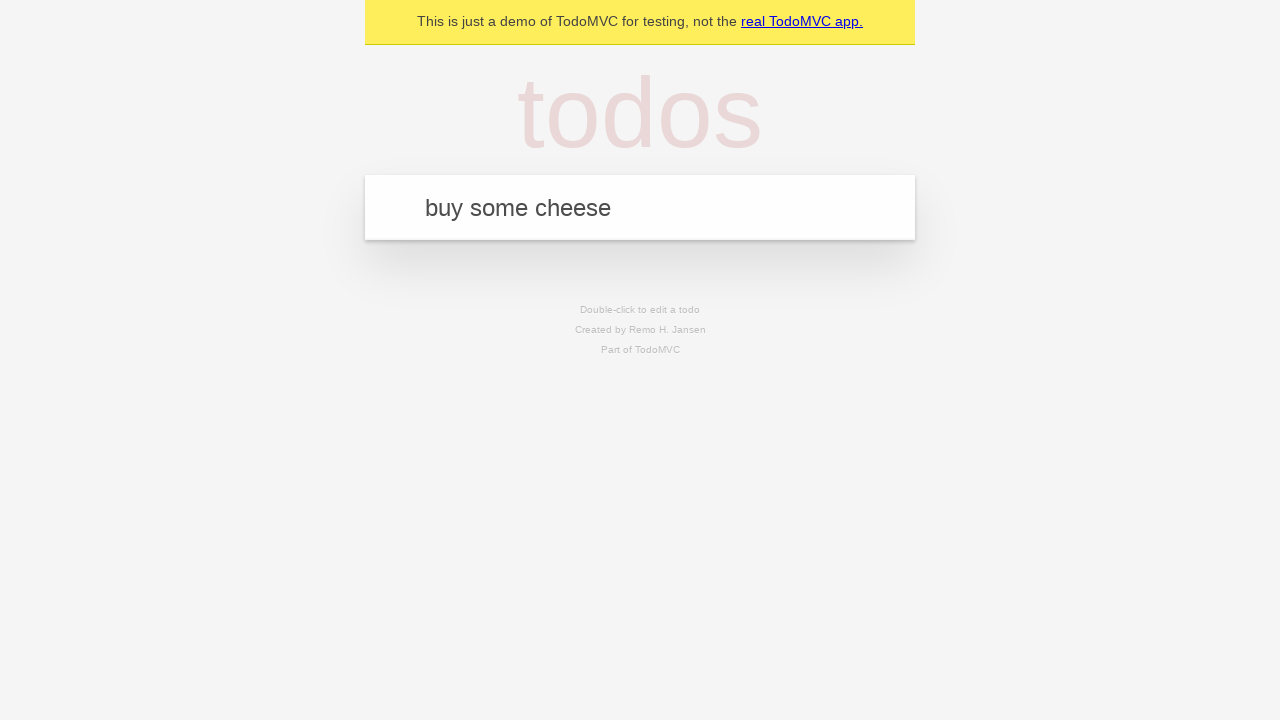

Pressed Enter to add first todo item on internal:role=textbox[name="What needs to be done?"i]
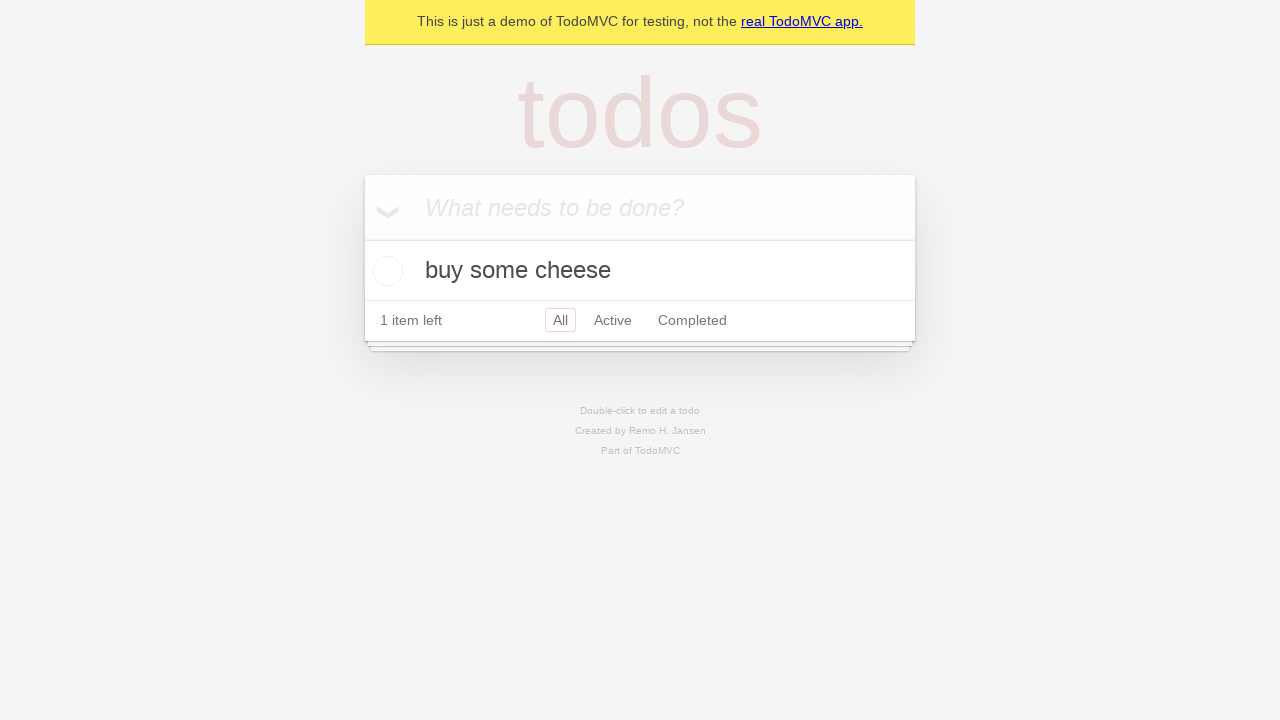

First todo item appeared in the list
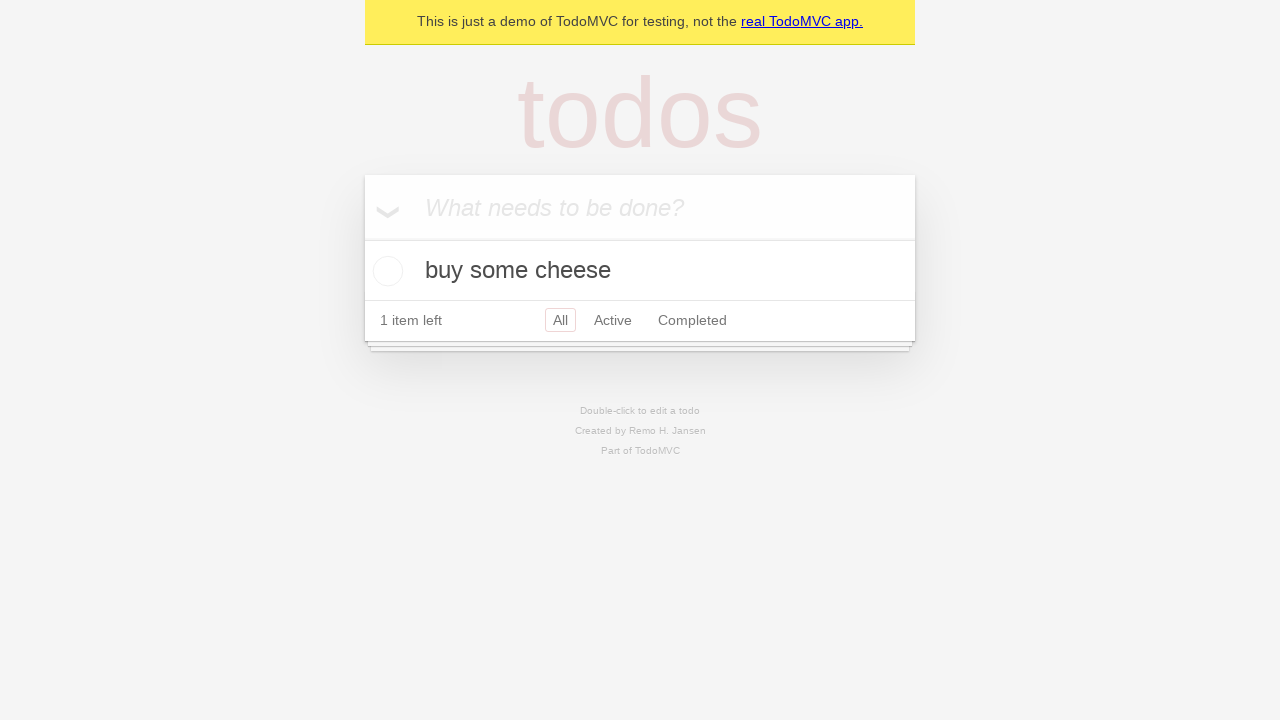

Filled todo input with 'feed the cat' on internal:role=textbox[name="What needs to be done?"i]
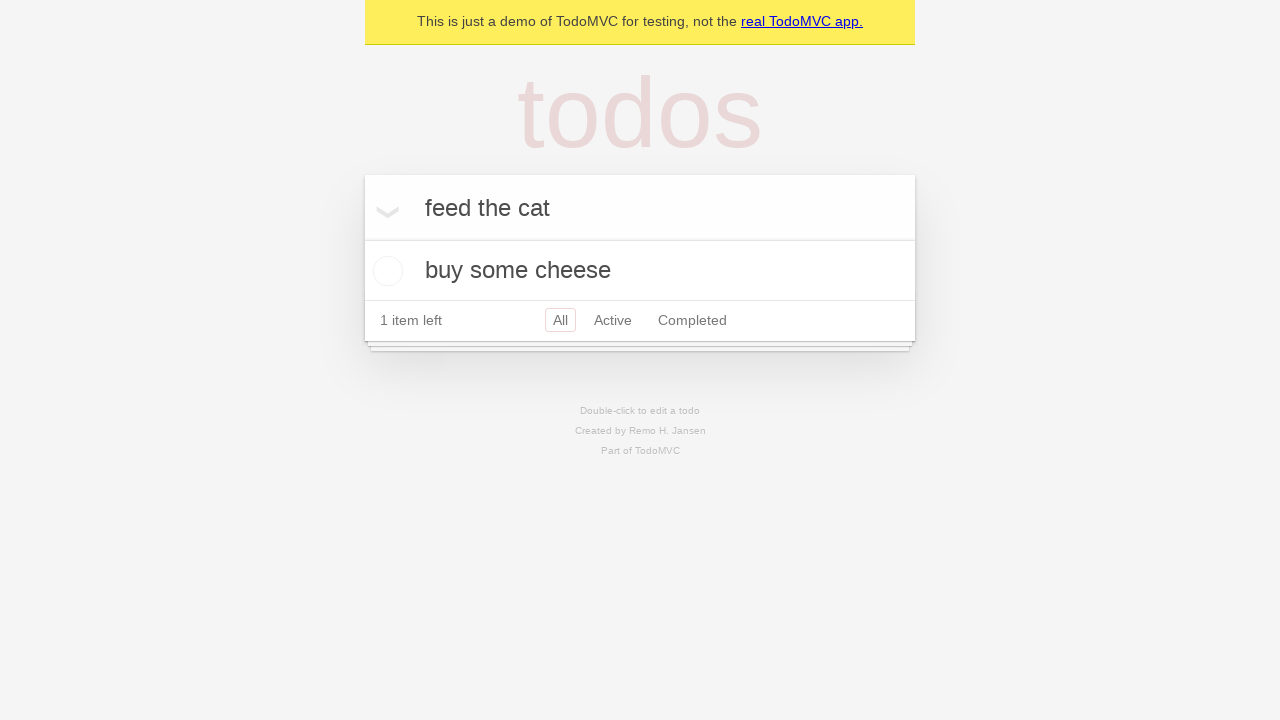

Pressed Enter to add second todo item on internal:role=textbox[name="What needs to be done?"i]
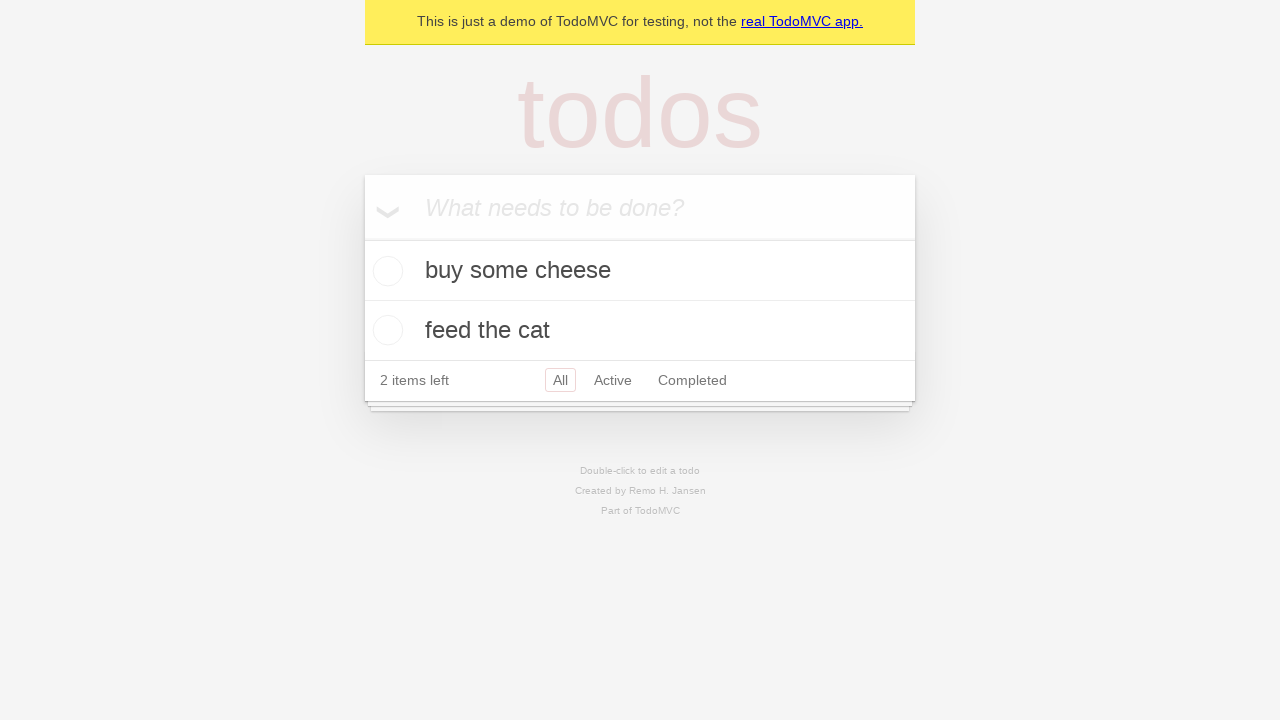

Both todo items are now visible in the list
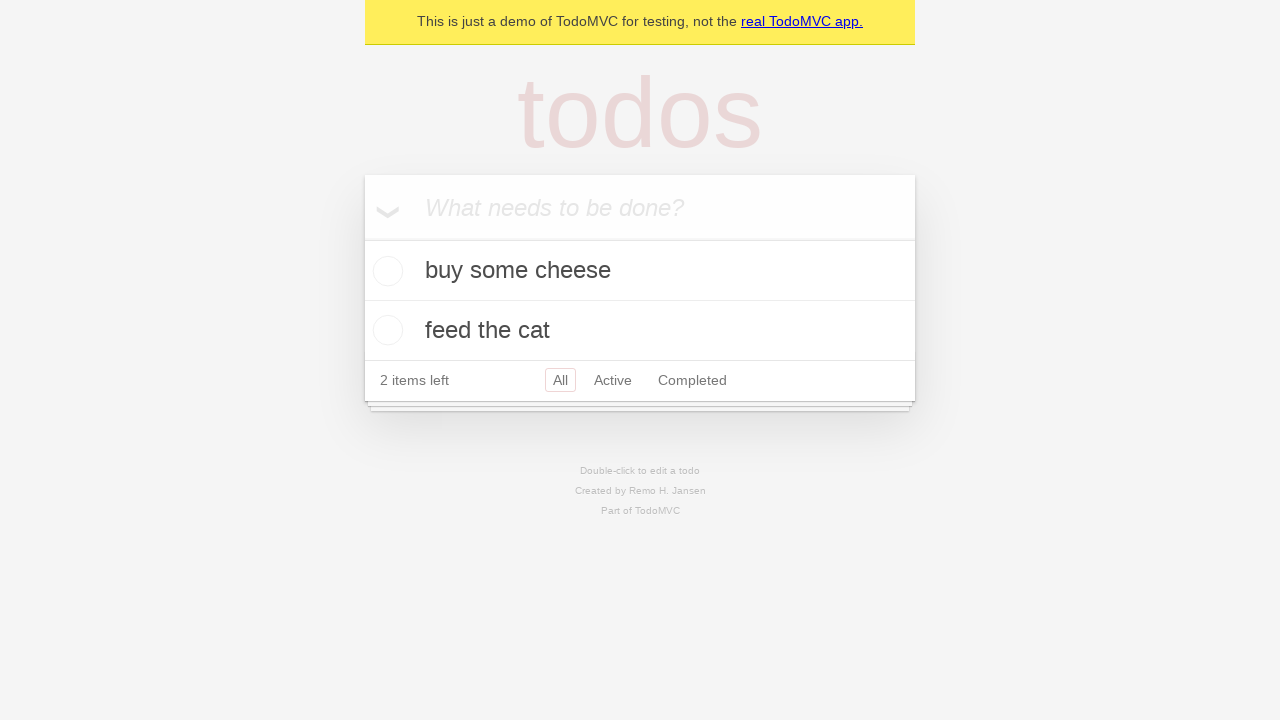

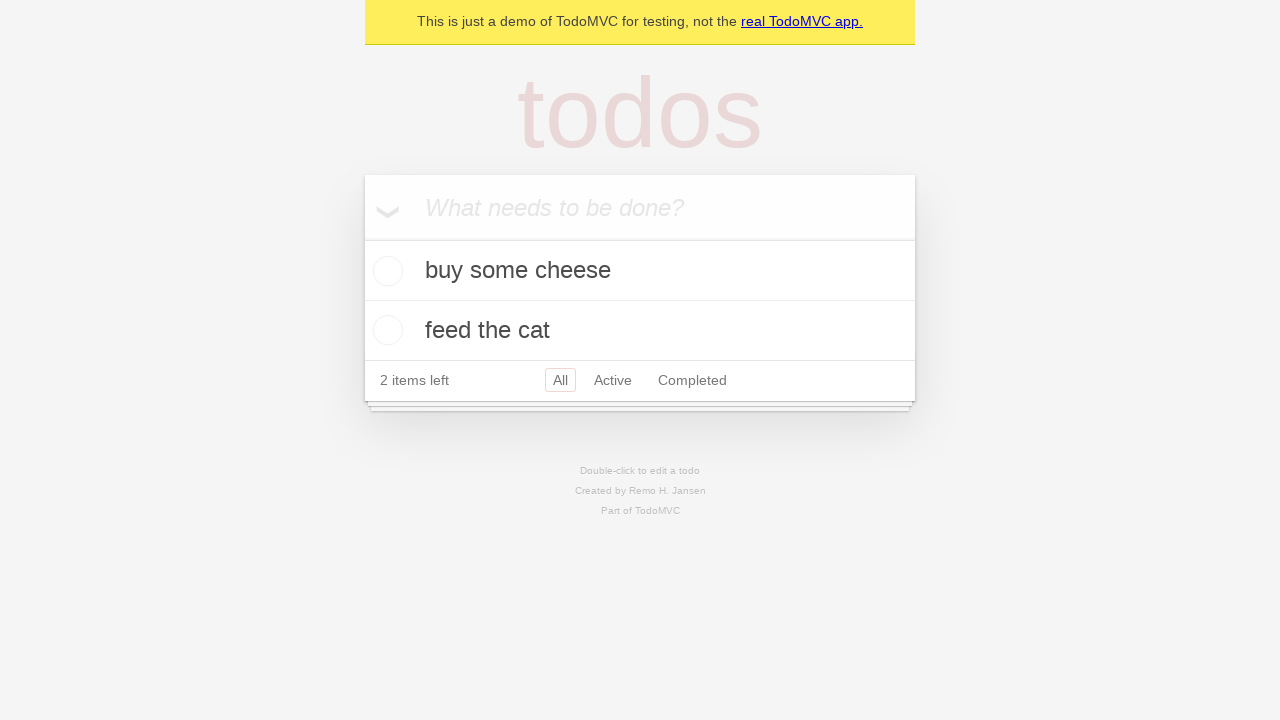